Tests alert handling by entering a name, clicking the alert button, and accepting the alert dialog

Starting URL: https://rahulshettyacademy.com/AutomationPractice/

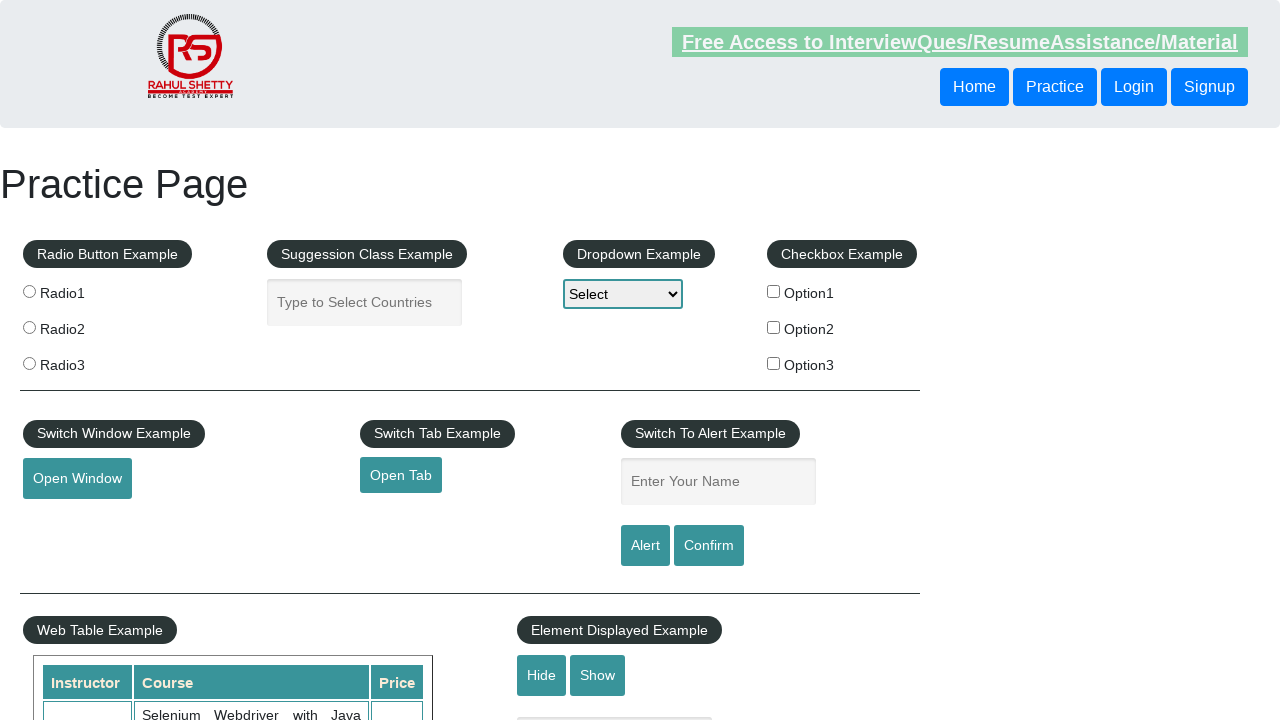

Filled name field with 'Kaitan' on #name
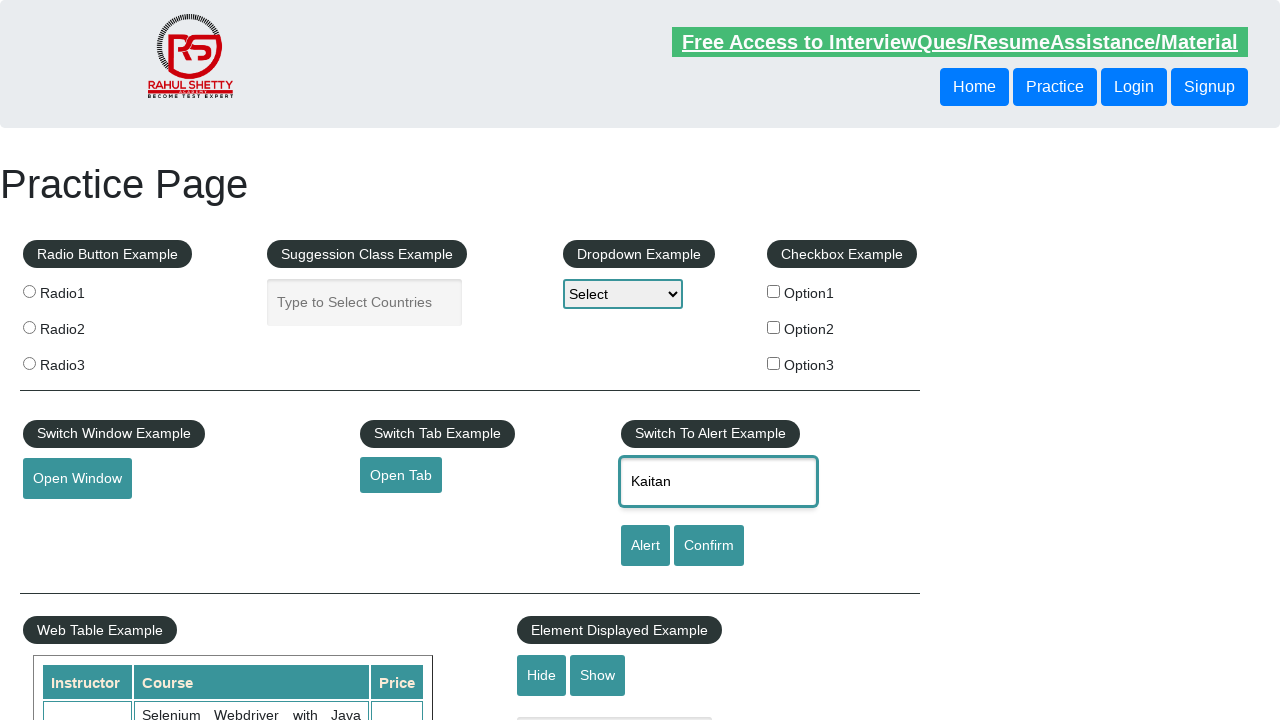

Waited 2000ms for page to settle
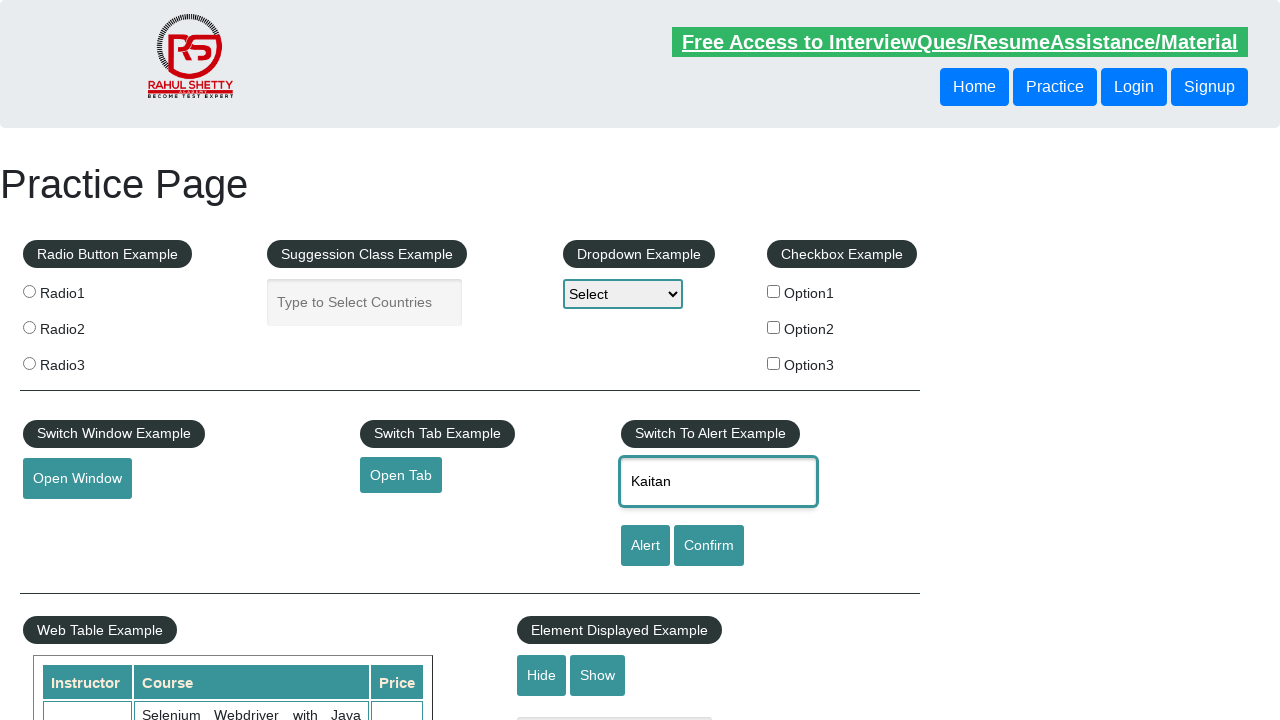

Set up dialog handler to accept alerts
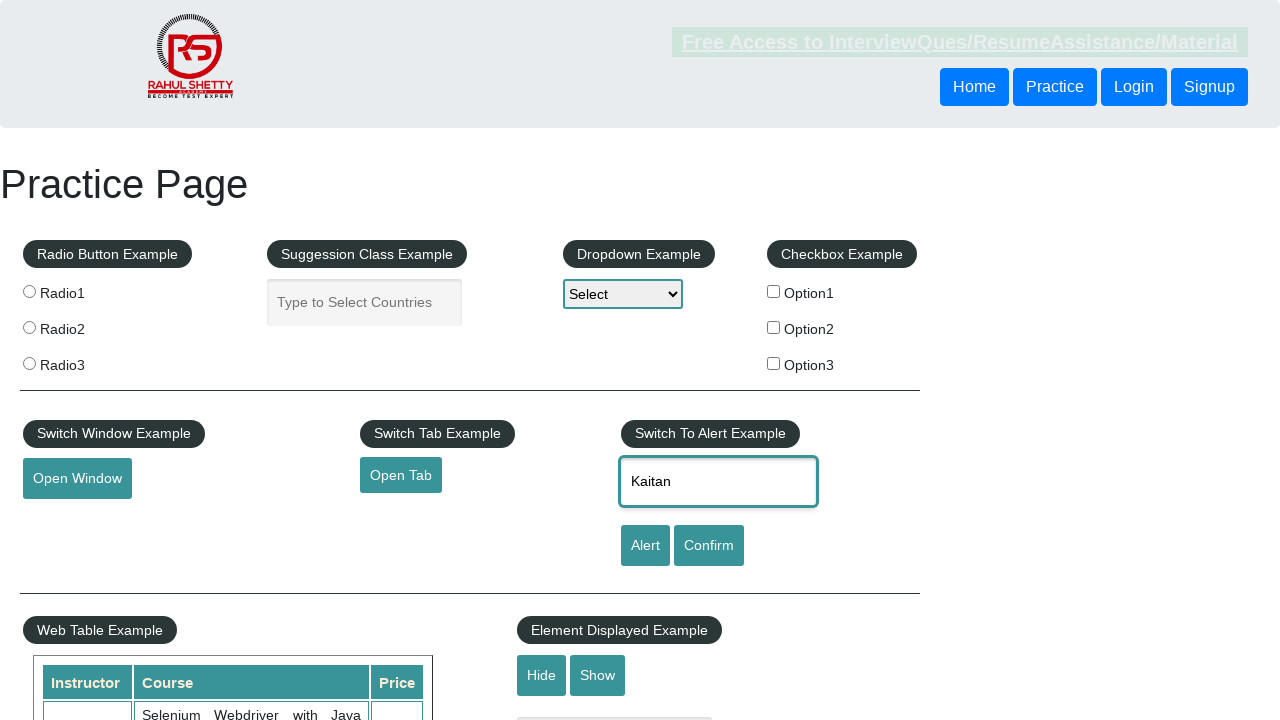

Clicked alert button at (645, 546) on #alertbtn
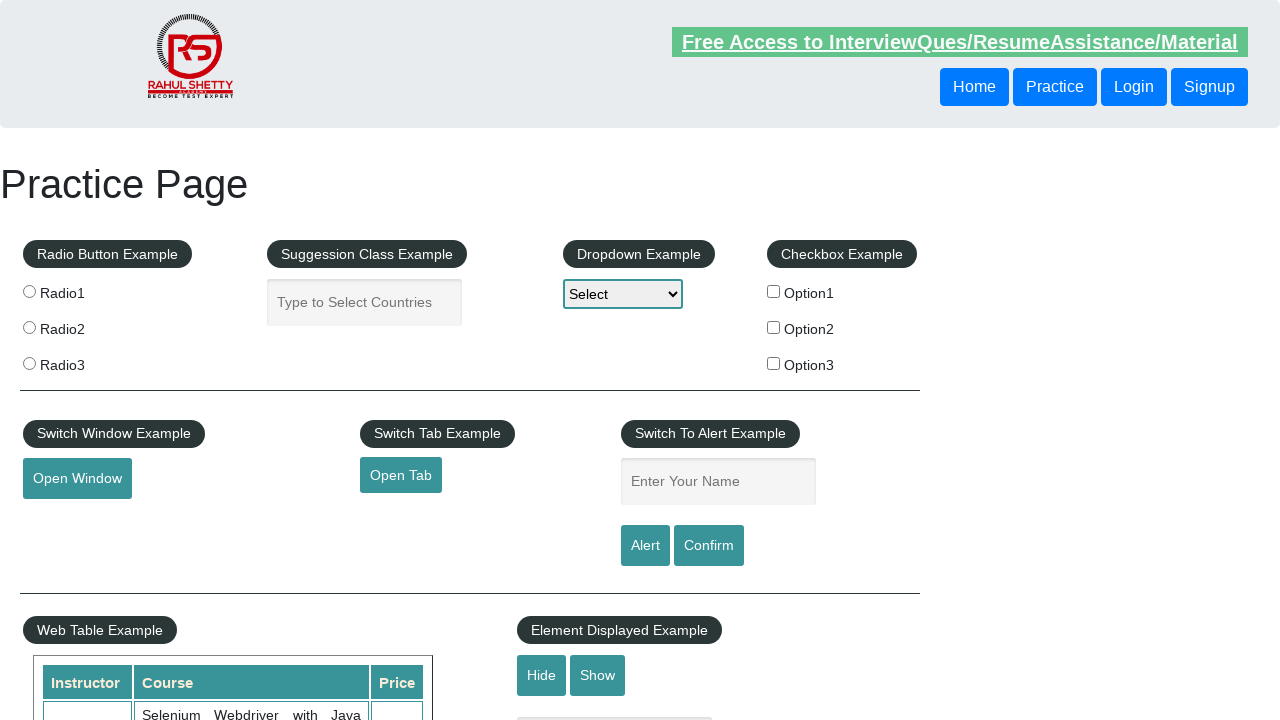

Waited 2000ms after alert was accepted
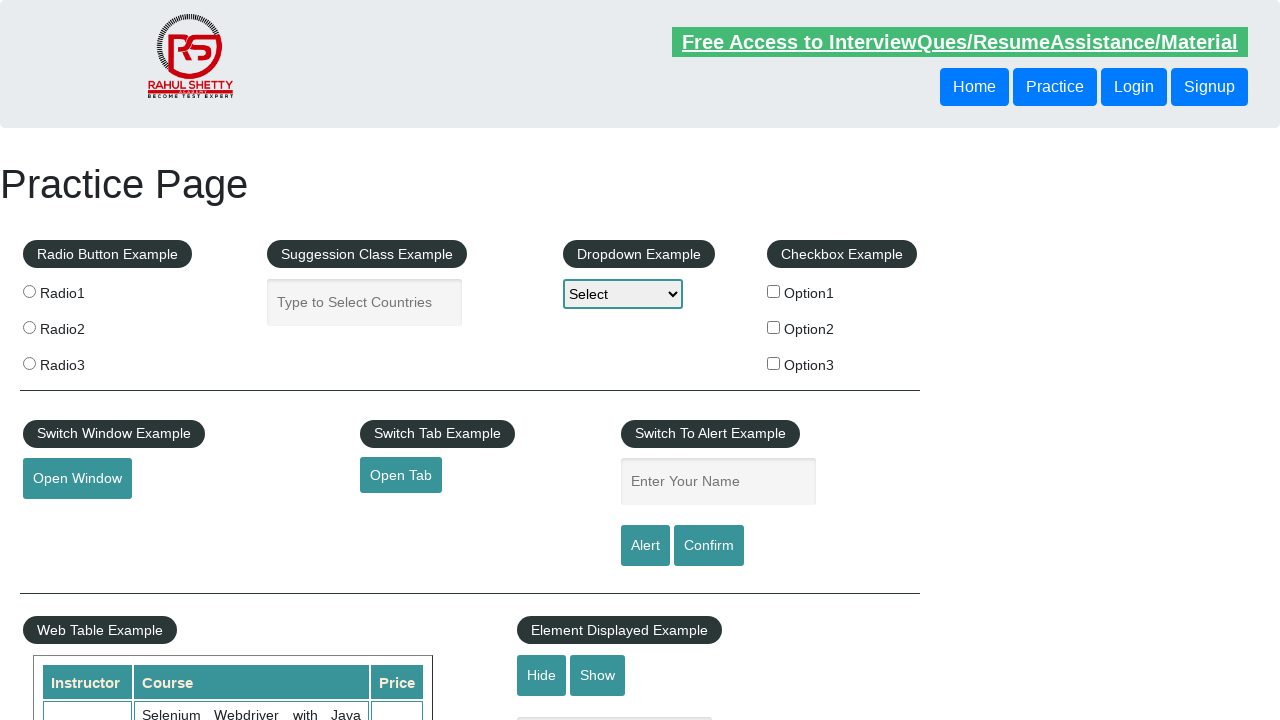

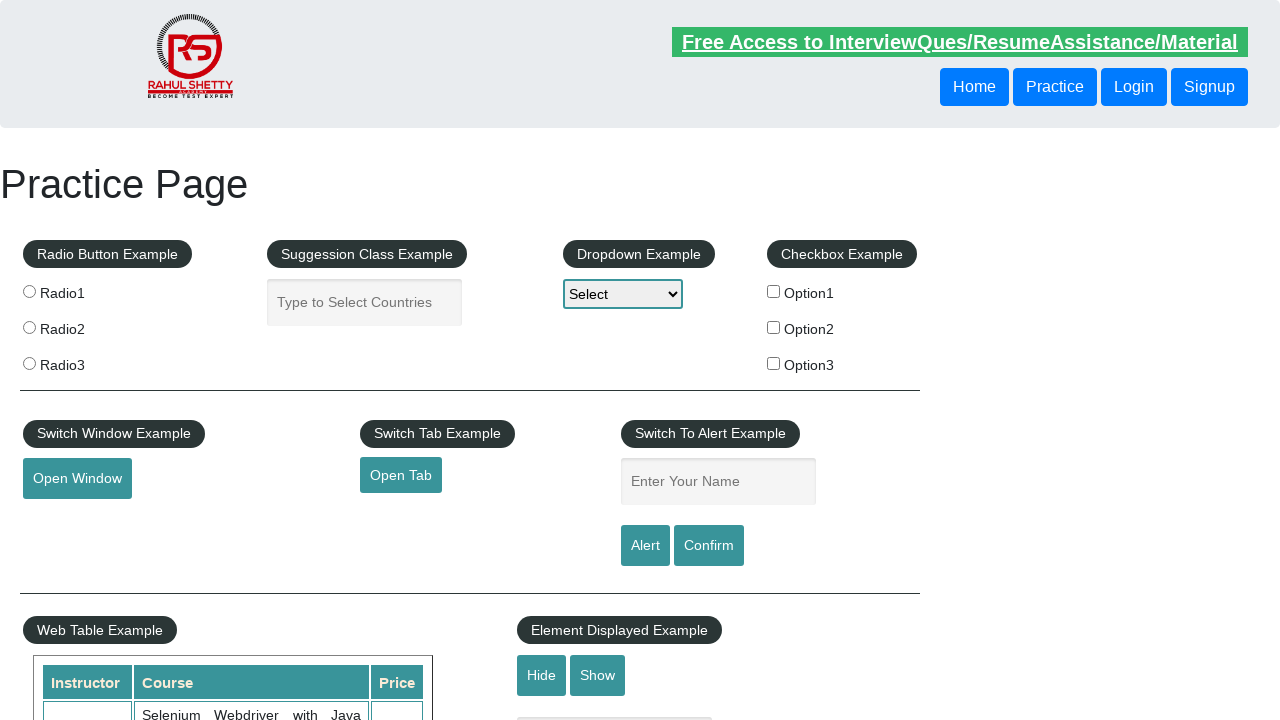